Tests that the news page loads correctly by verifying the URL contains "/haberler" and checking for a heading with "haberler" text.

Starting URL: https://egundem.com/haberler

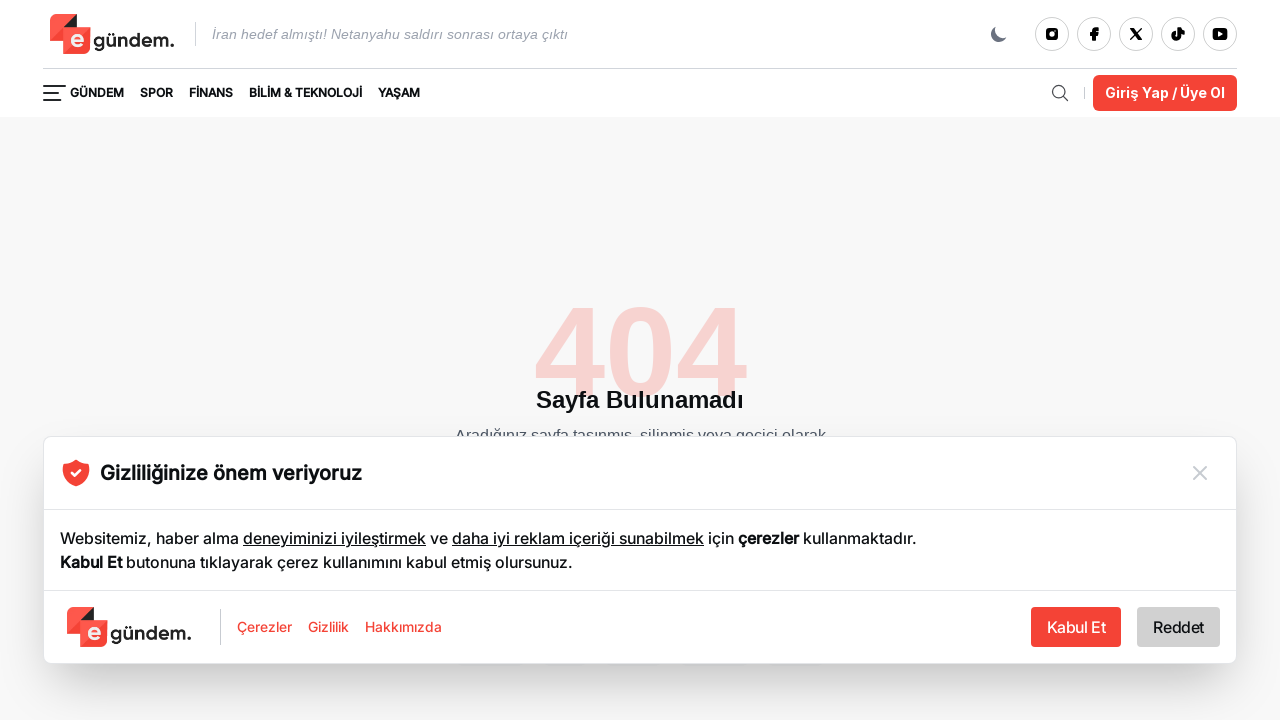

Waited for page to load (domcontentloaded state reached)
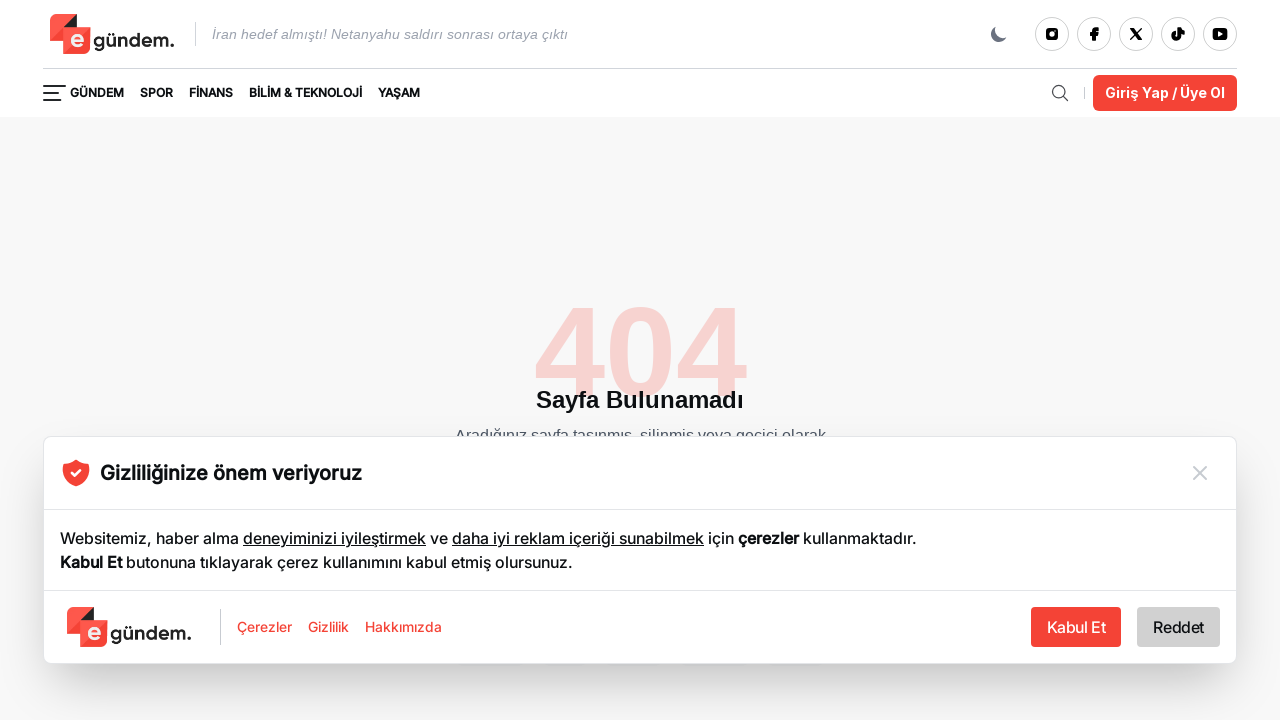

Verified that a heading element (h1 or h2) is present on the page
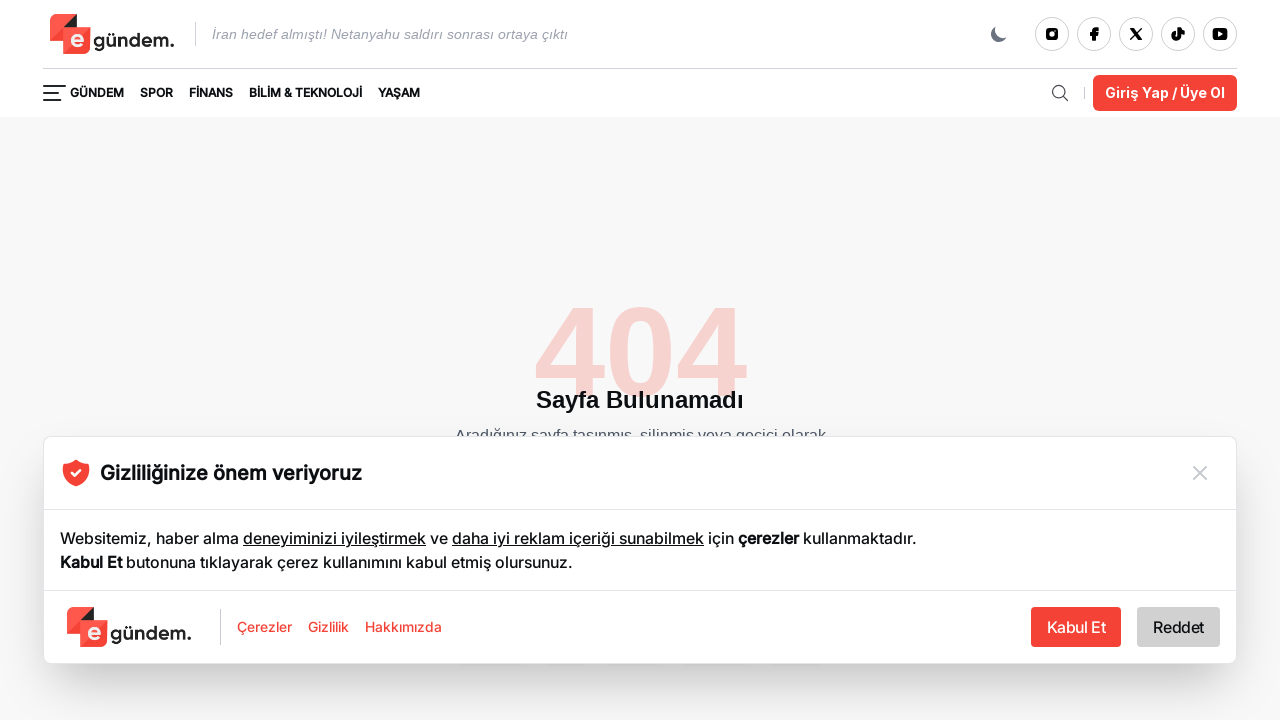

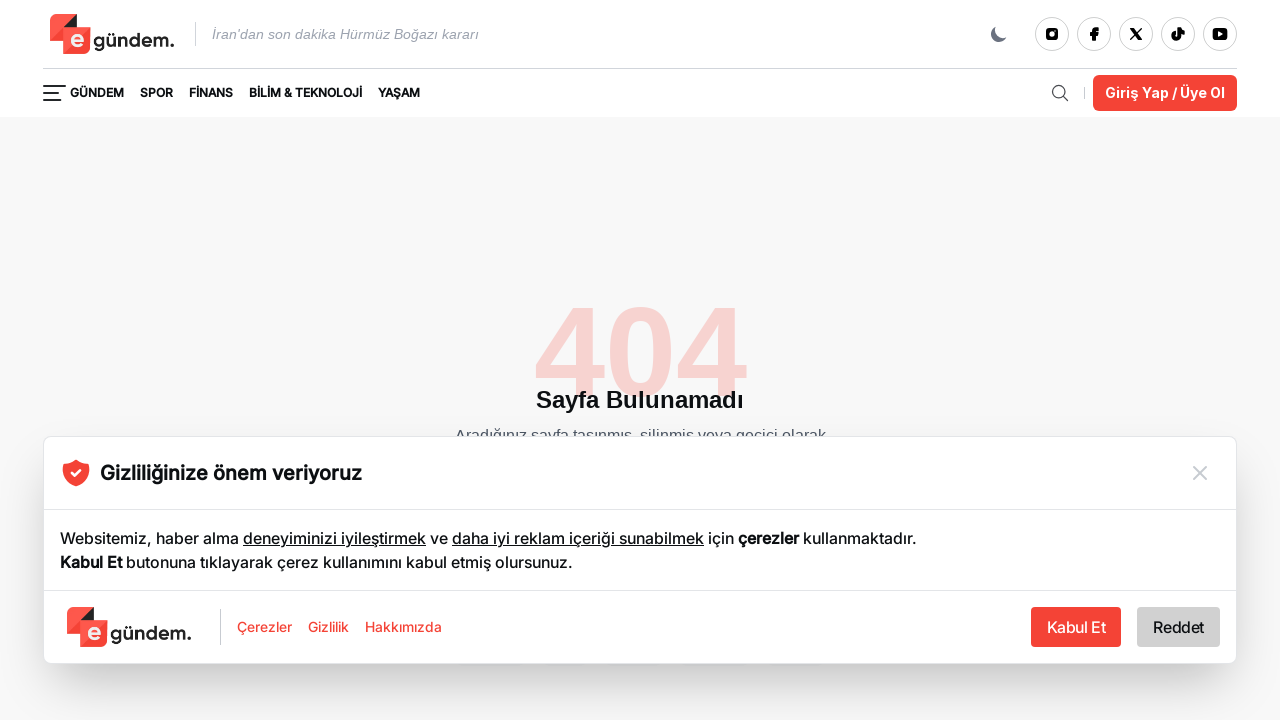